Navigates to a checkbox practice page and locates a checkbox element for interaction testing

Starting URL: https://www.leafground.com/checkbox.xhtml

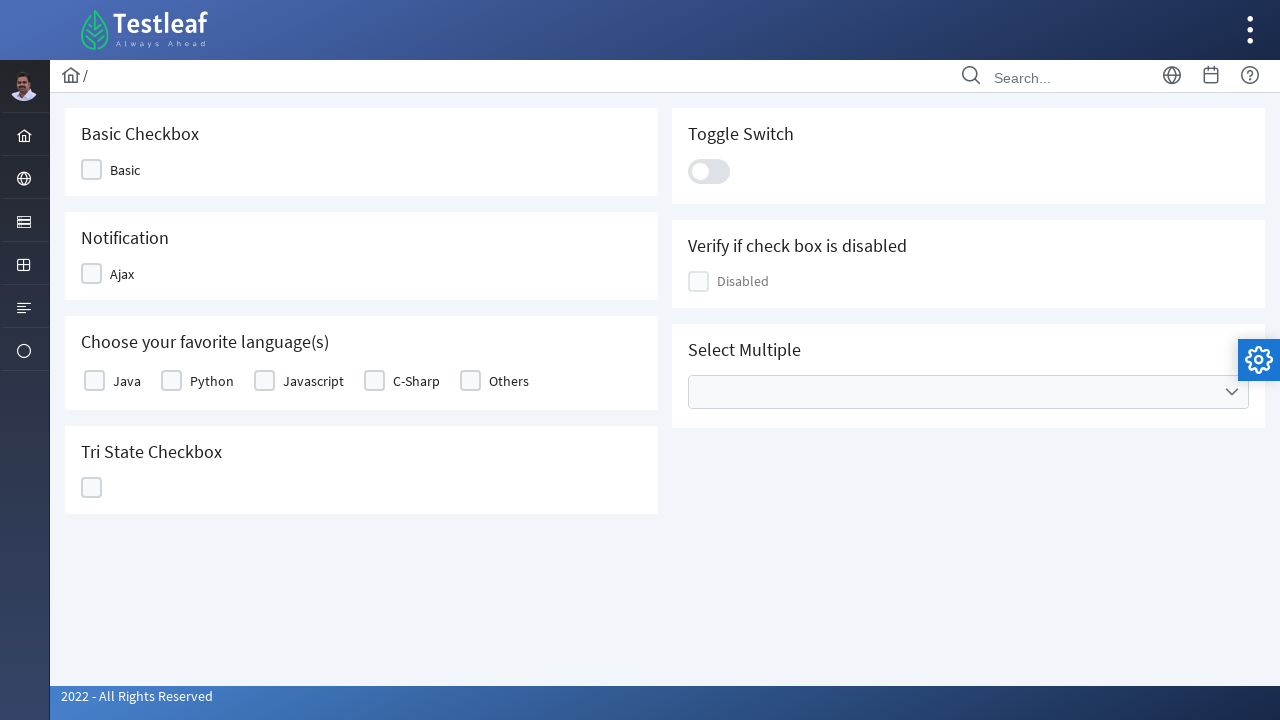

Navigated to checkbox practice page at https://www.leafground.com/checkbox.xhtml
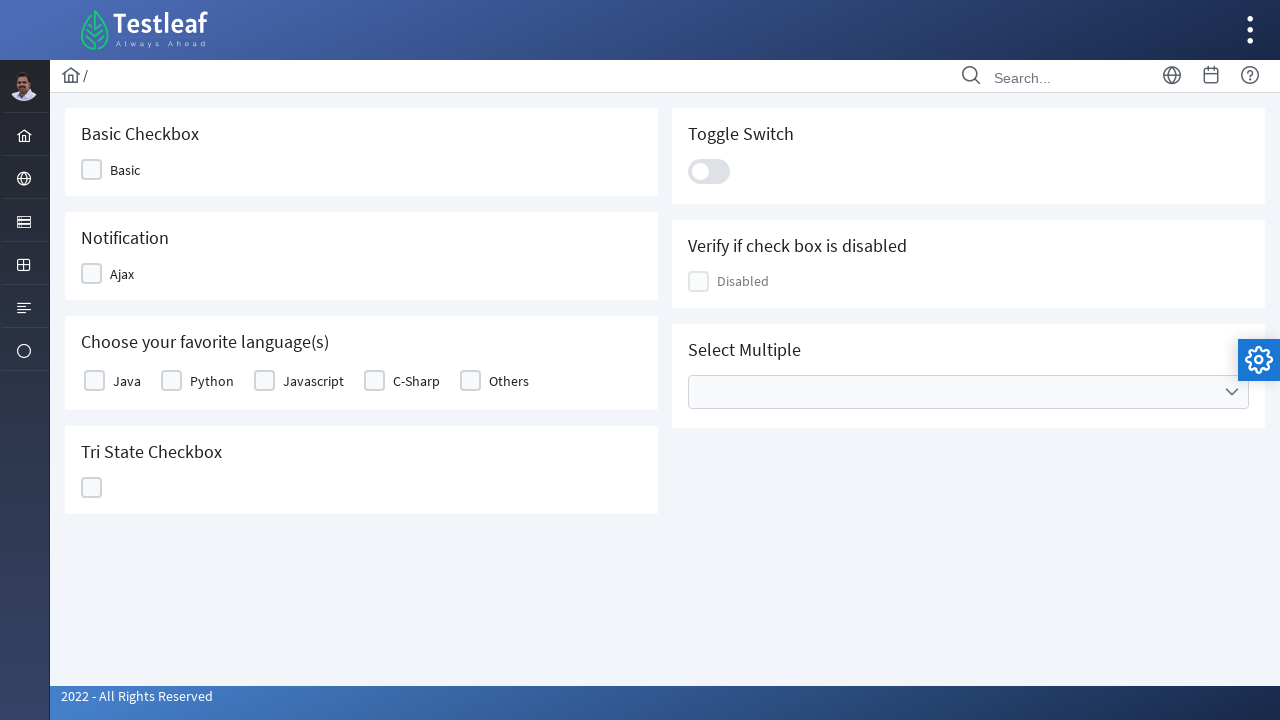

Checkbox element became visible
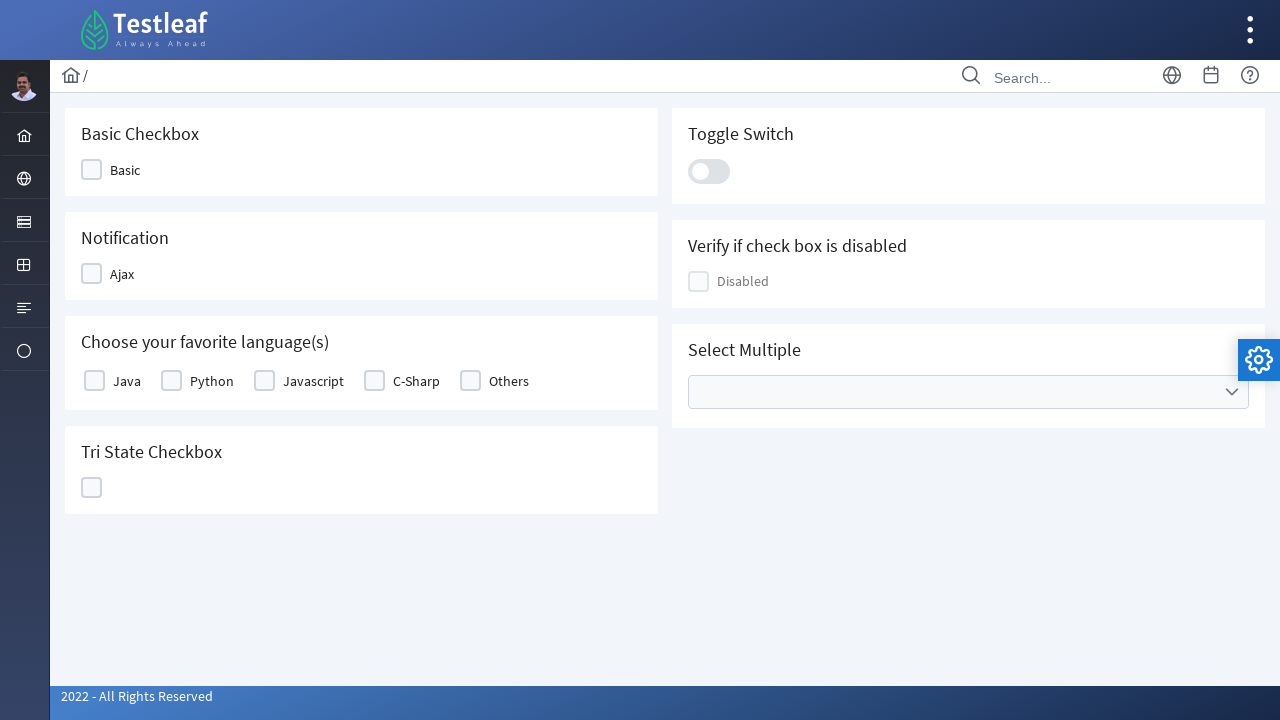

Clicked on the checkbox element at (92, 170) on xpath=//*[@id='j_idt87:j_idt89']/div[2]
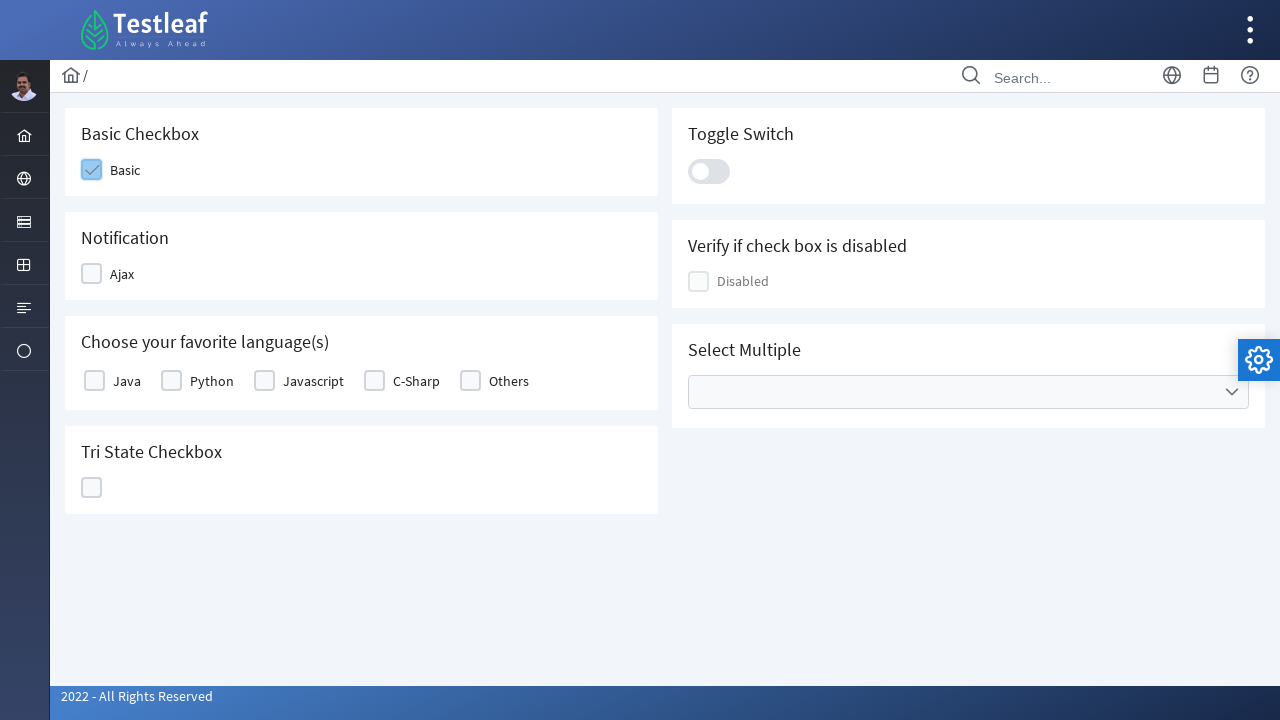

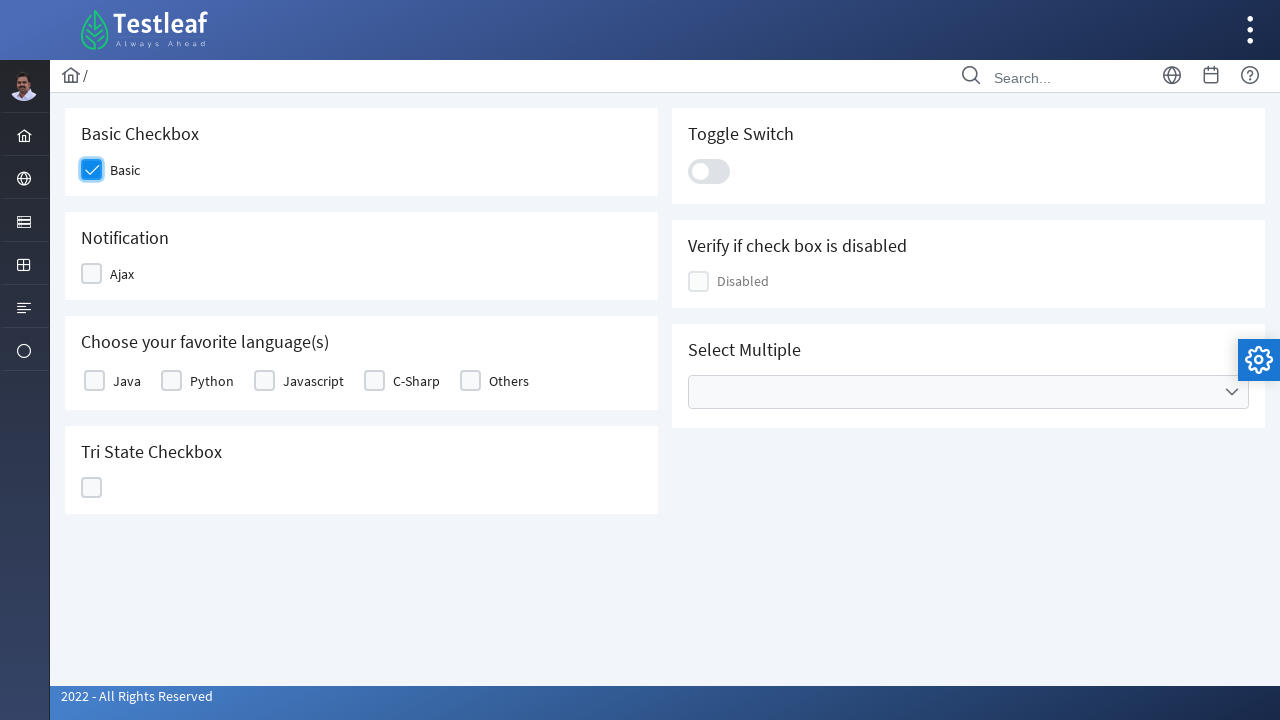